Tests dynamic loading functionality by clicking a Start button and verifying that "Hello World!" text appears after loading completes.

Starting URL: https://the-internet.herokuapp.com/dynamic_loading/1

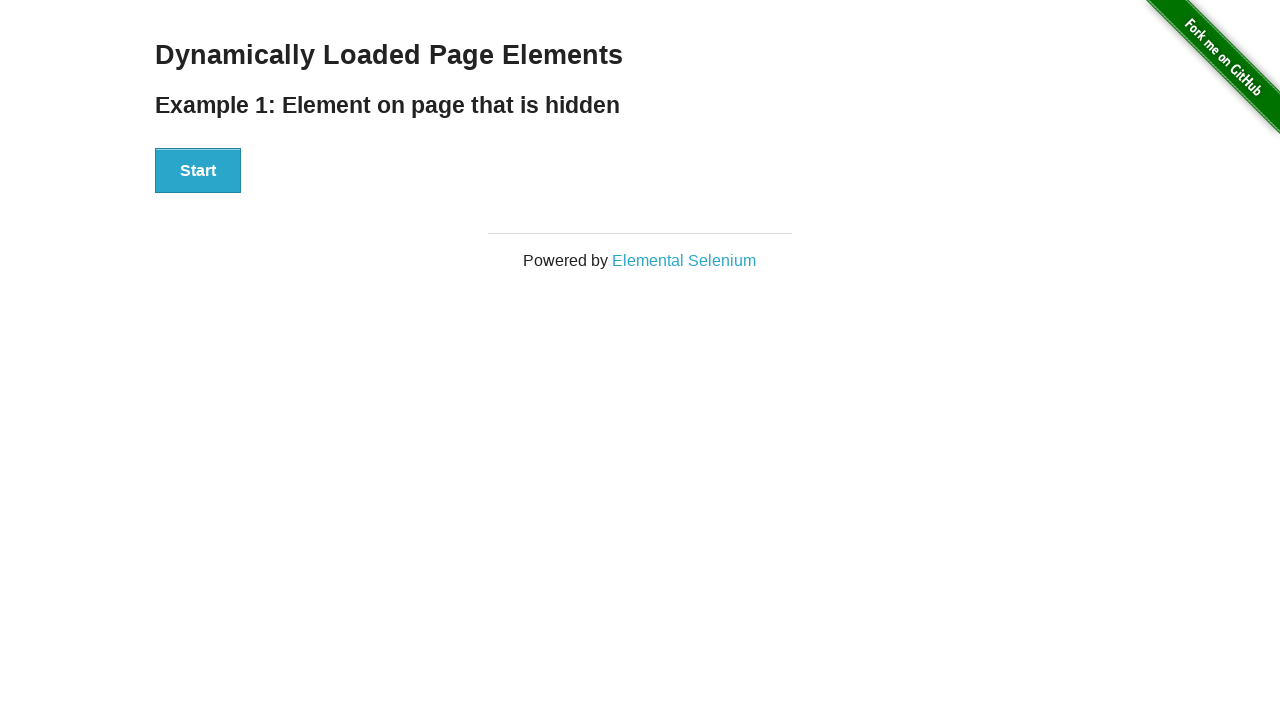

Clicked the Start button to initiate dynamic loading at (198, 171) on xpath=//button
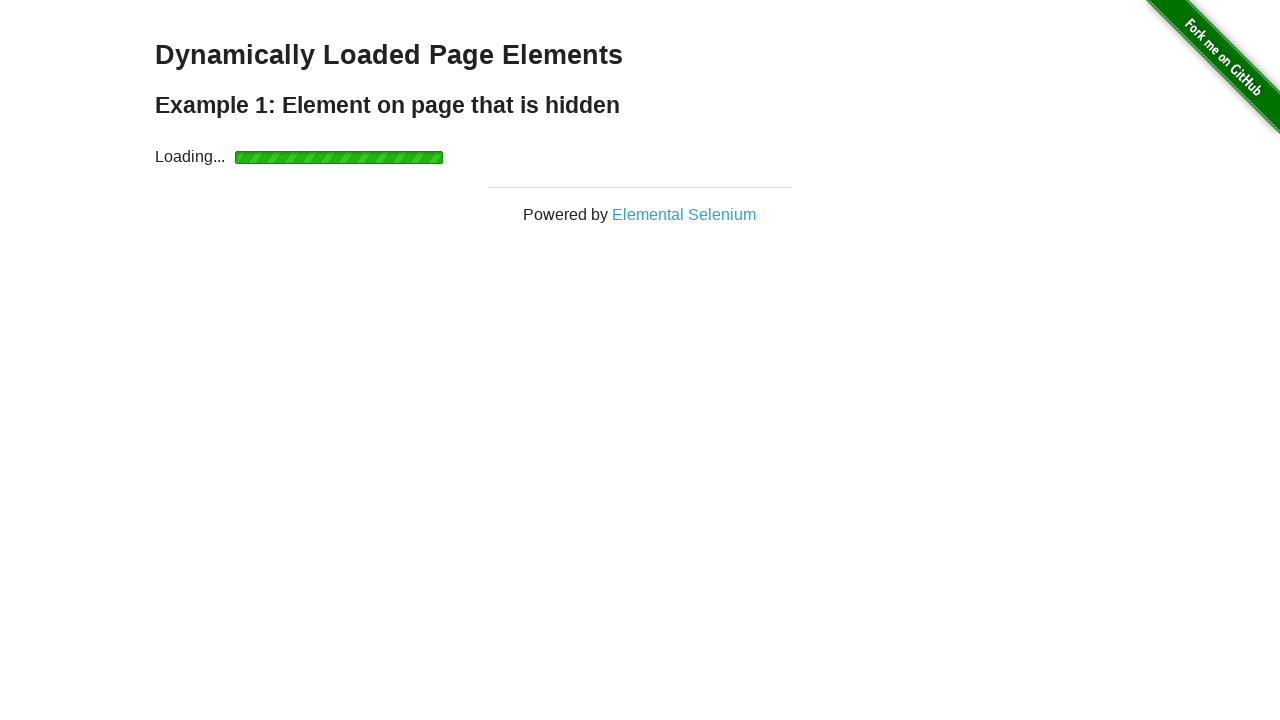

Located the Hello World element
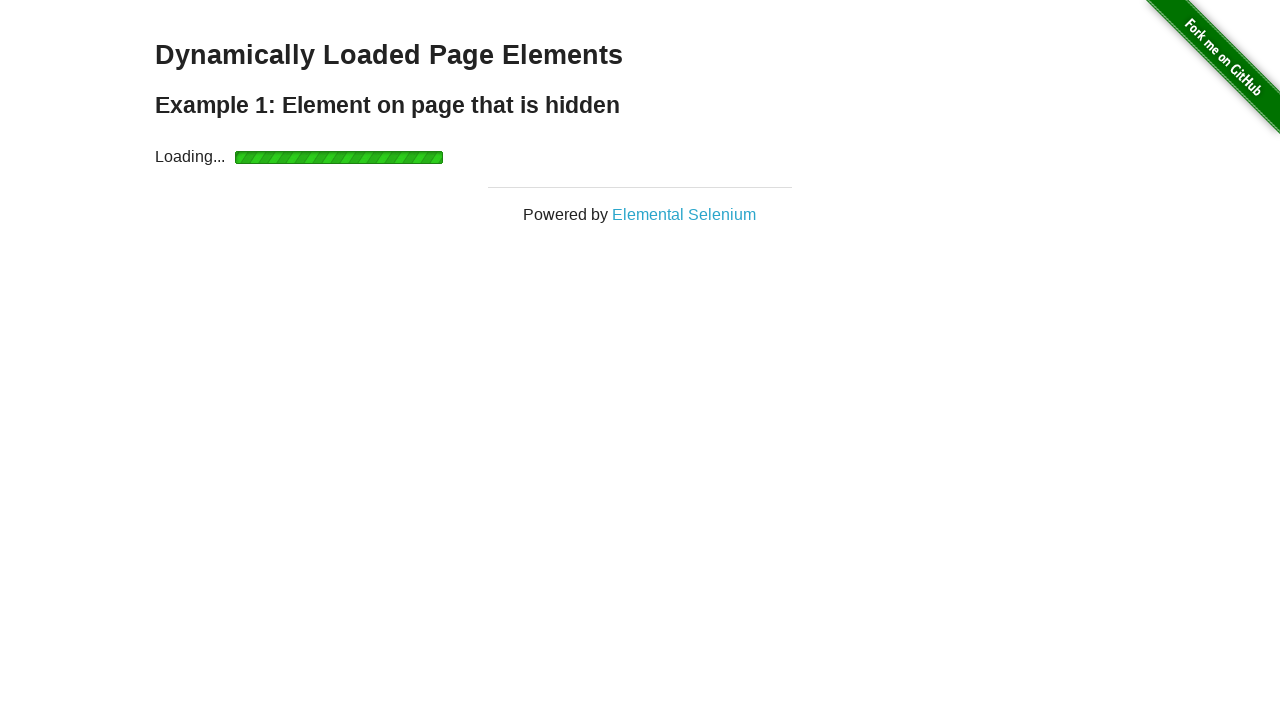

Waited for Hello World text to become visible after loading completed
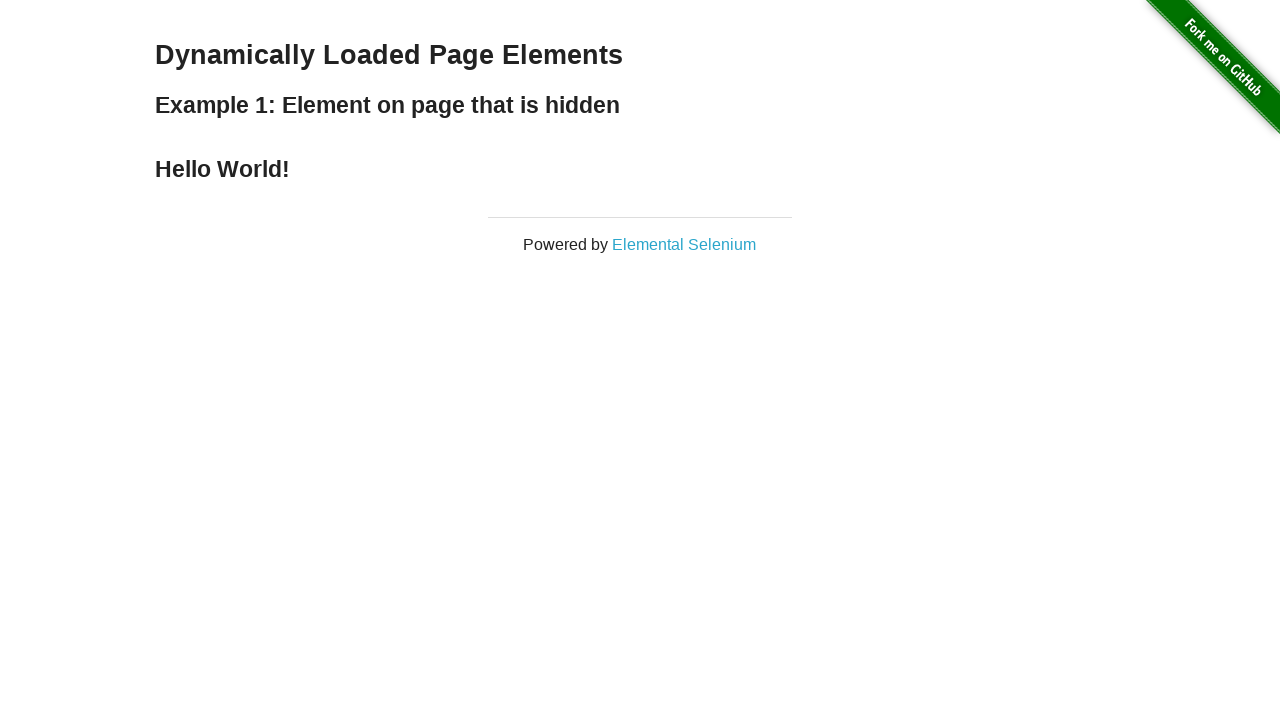

Verified that the text content equals 'Hello World!'
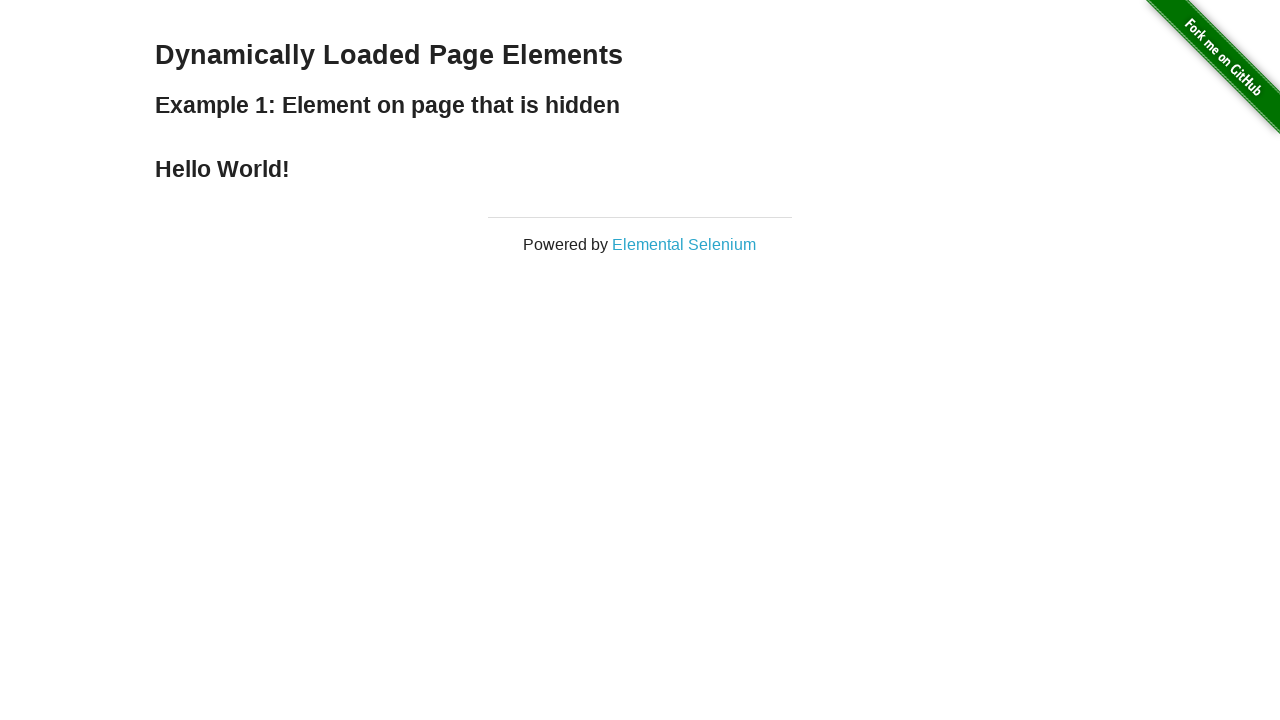

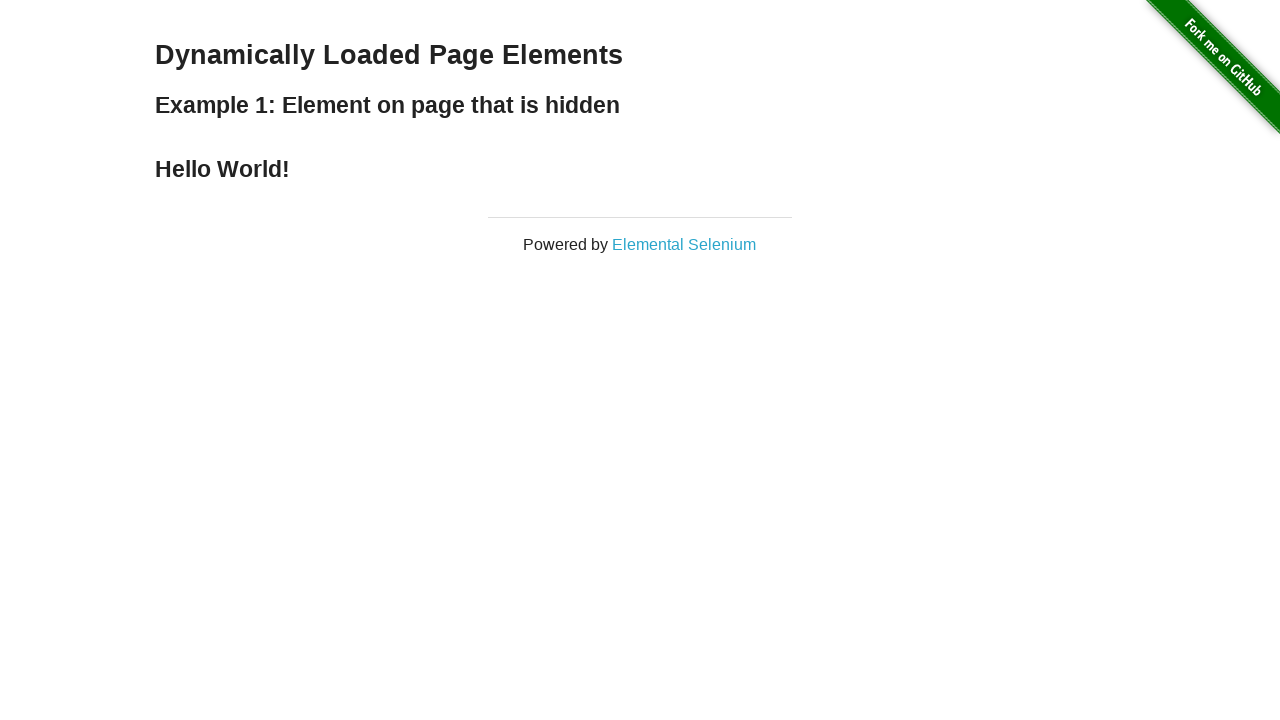